Verifies that the desktop navigation bar is NOT visible in mobile view (iPhone X dimensions).

Starting URL: https://deens-master.now.sh/

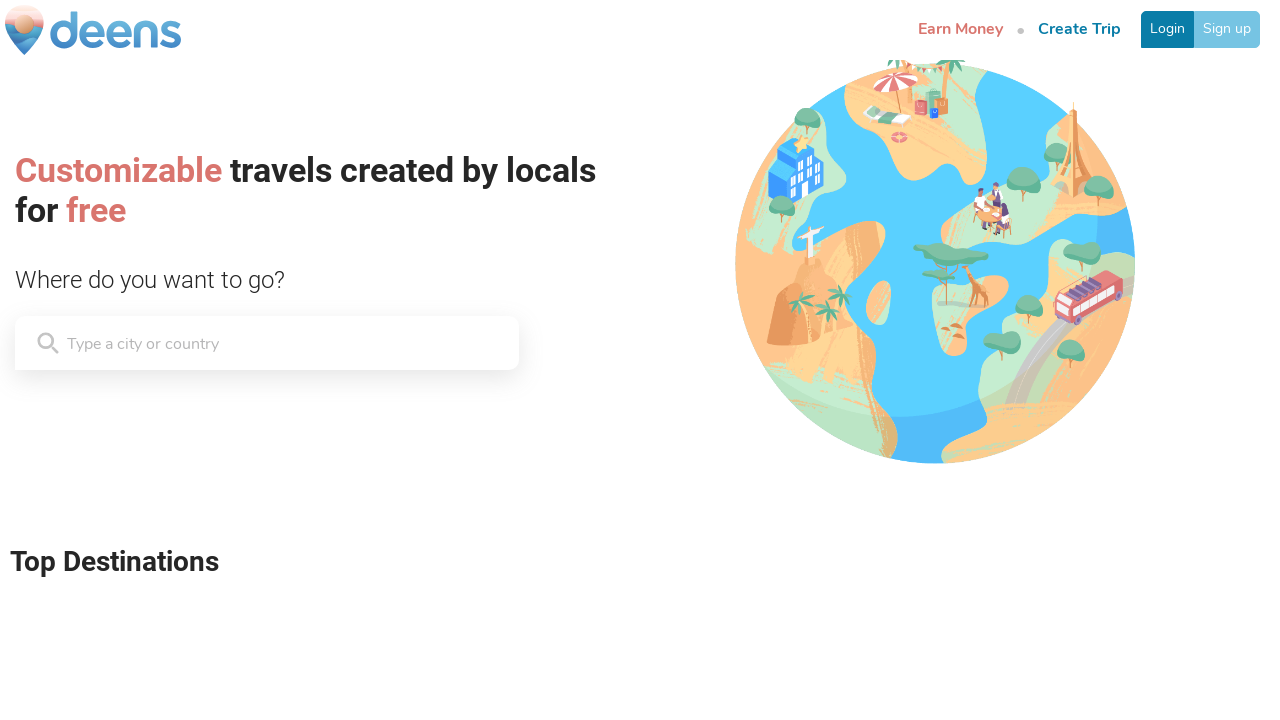

Set viewport to iPhone X dimensions (375x812)
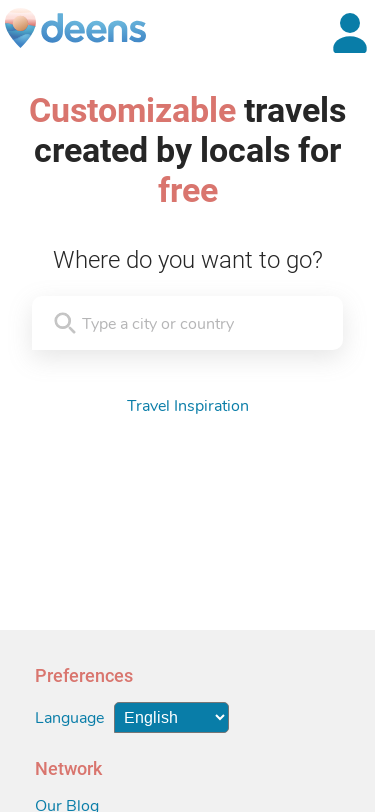

Reloaded page to ensure proper rendering at mobile size
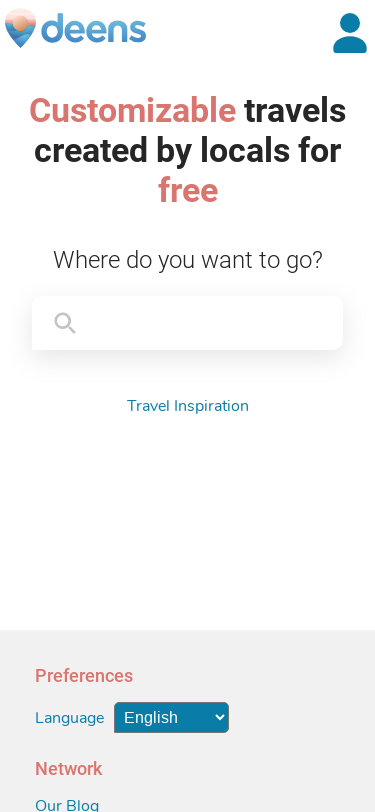

Page loaded with networkidle state
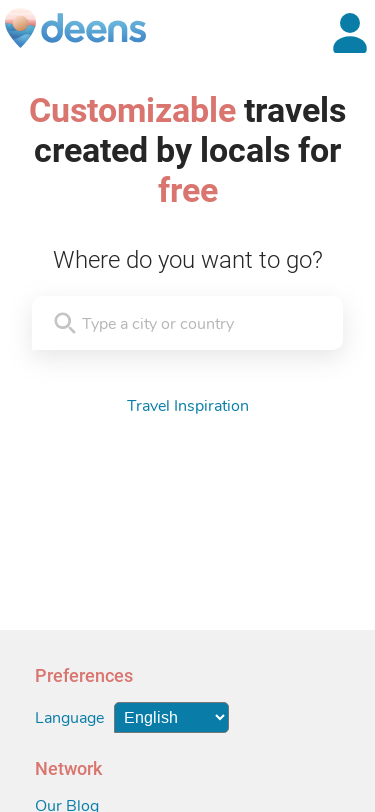

Counted desktop nav elements: 0
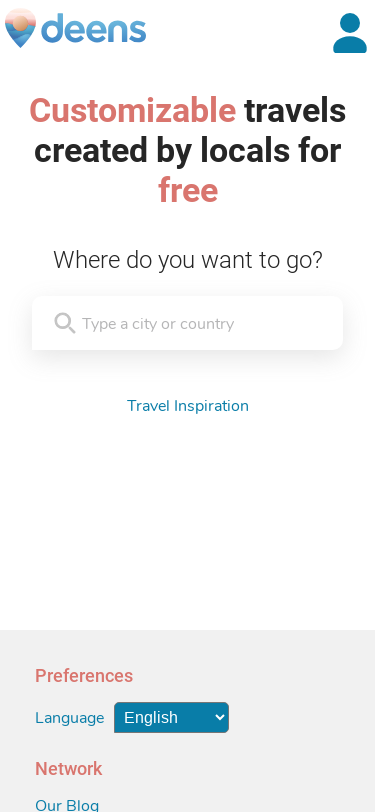

Verified that desktop navigation bar is NOT visible in mobile view
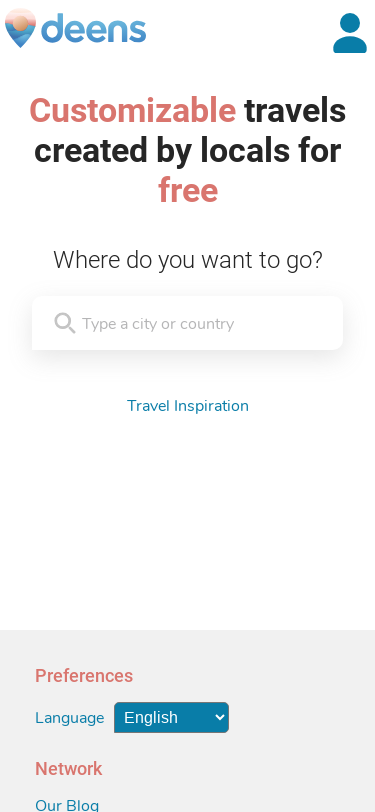

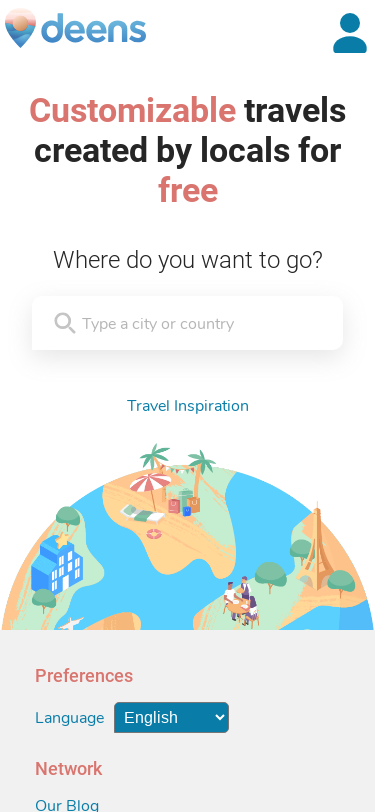